Tests adding multiple items to cart and verifies the cart preview shows the correct items by clicking the cart icon and checking the cart contents match the selected products

Starting URL: https://rahulshettyacademy.com/seleniumPractise/#/

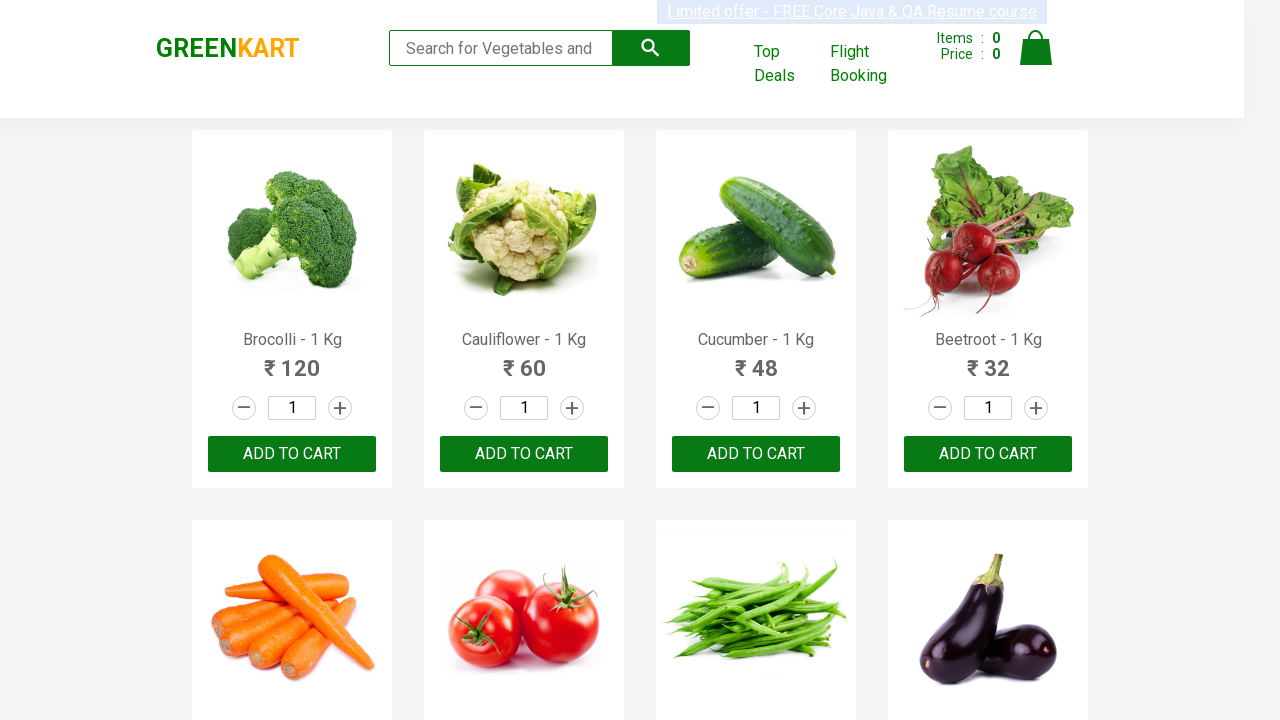

Located all product name elements on the page
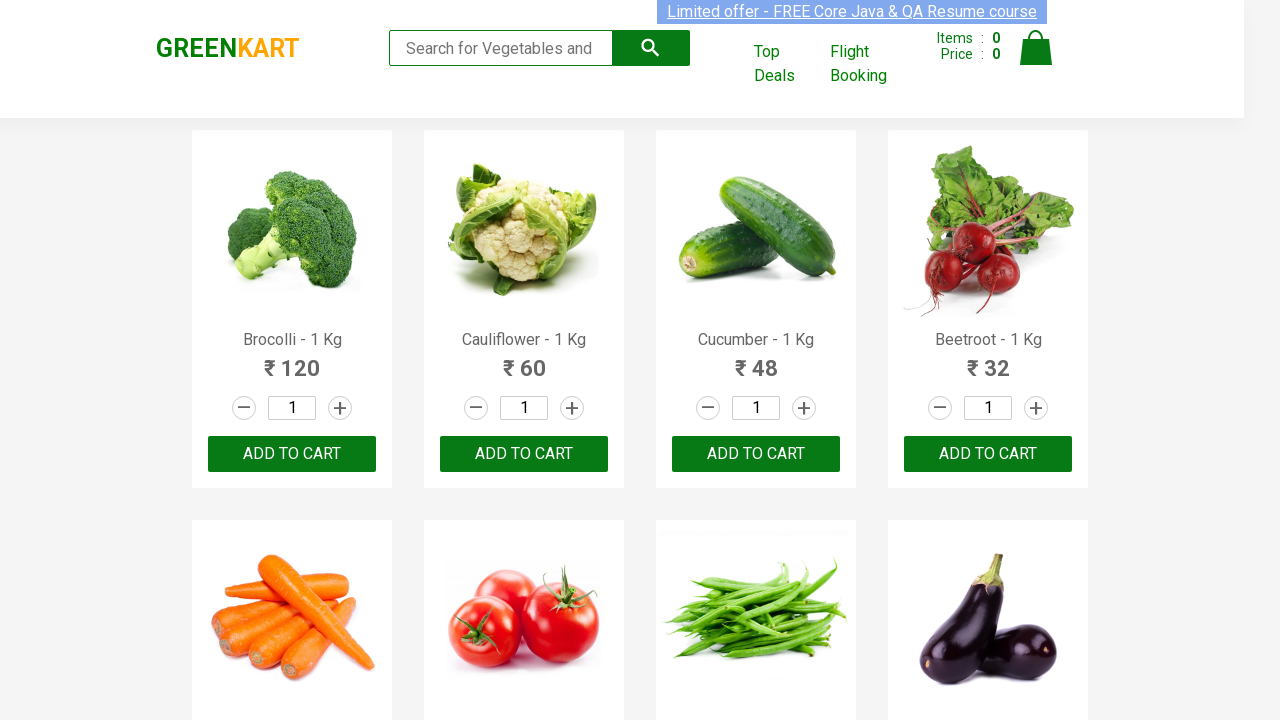

Clicked add to cart button for product: Beans - 1 Kg at (756, 360) on div.product-action >> nth=6
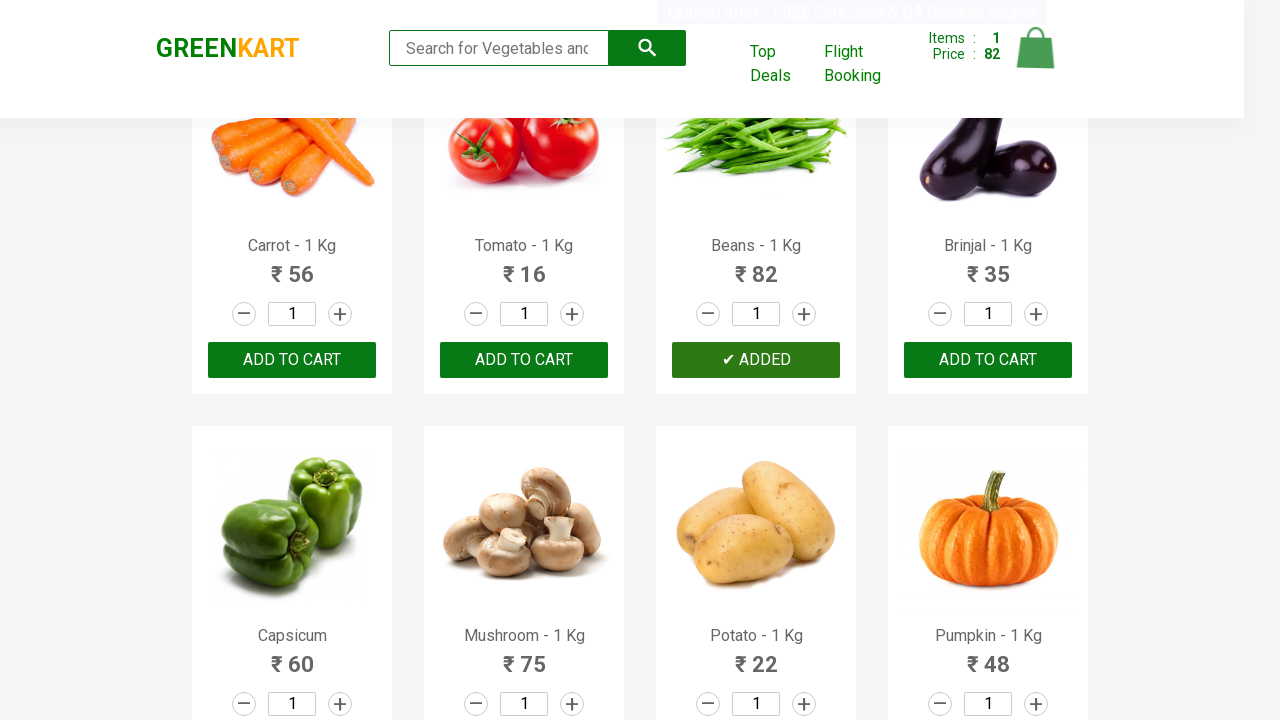

Clicked add to cart button for product: Potato - 1 Kg at (756, 686) on div.product-action >> nth=10
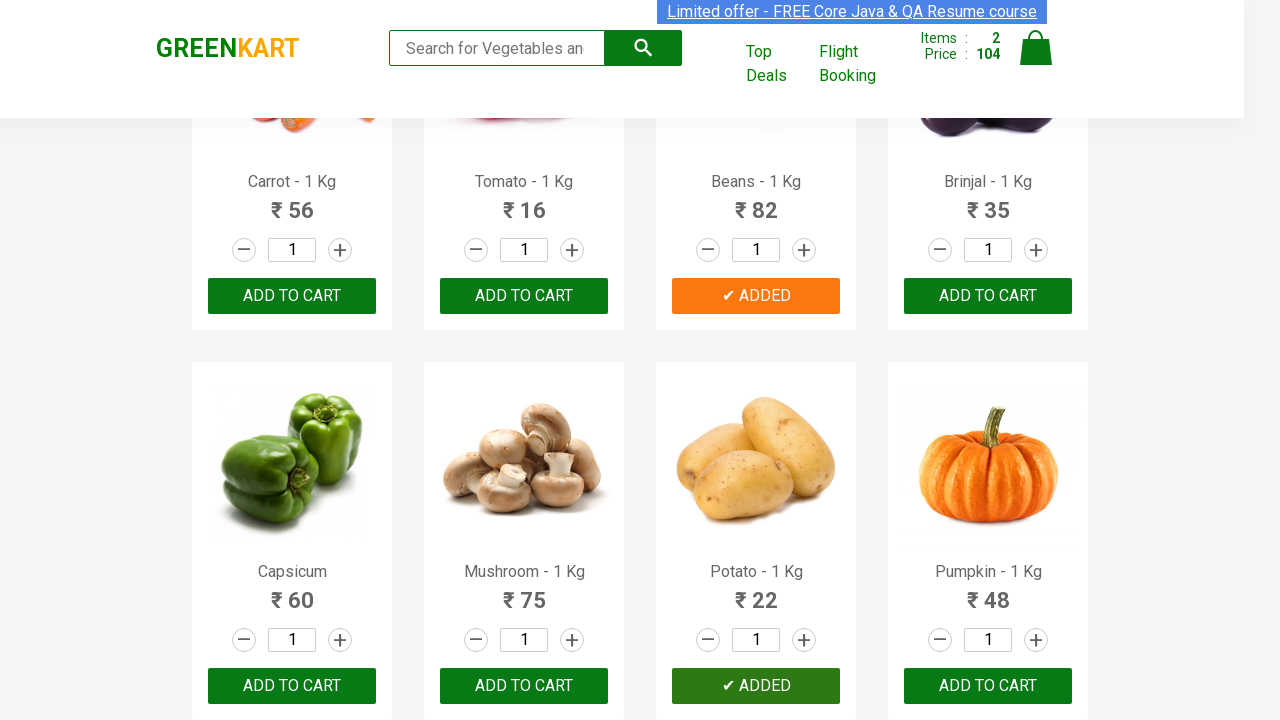

Clicked add to cart button for product: Pista - 1/4 Kg at (756, 360) on div.product-action >> nth=26
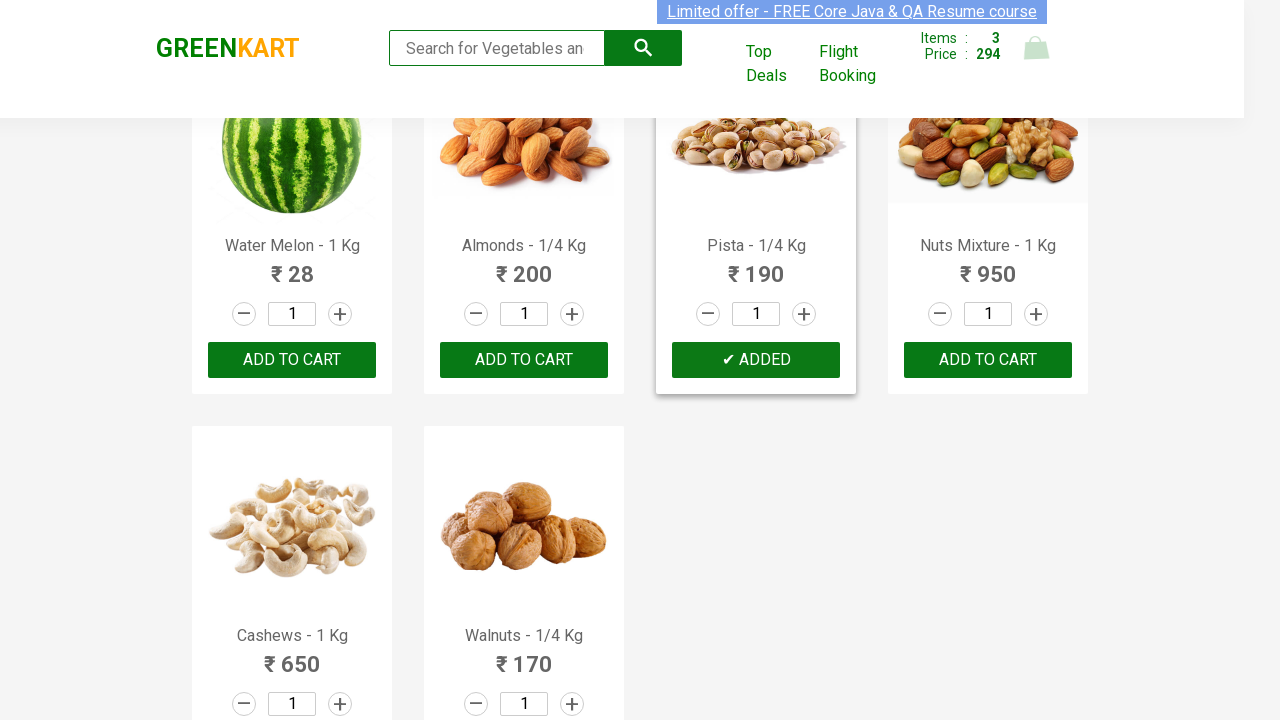

Waited 1 second for cart to update after adding items
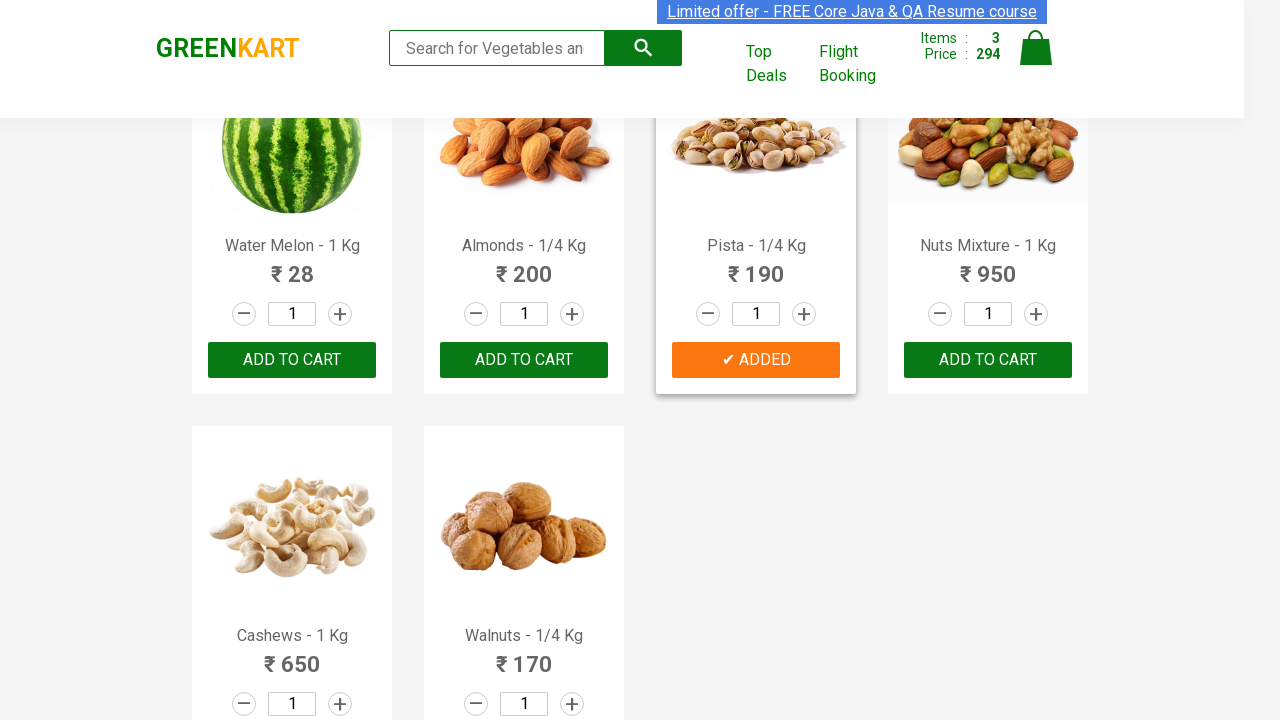

Clicked cart icon to open cart preview at (1036, 48) on img[alt='Cart']
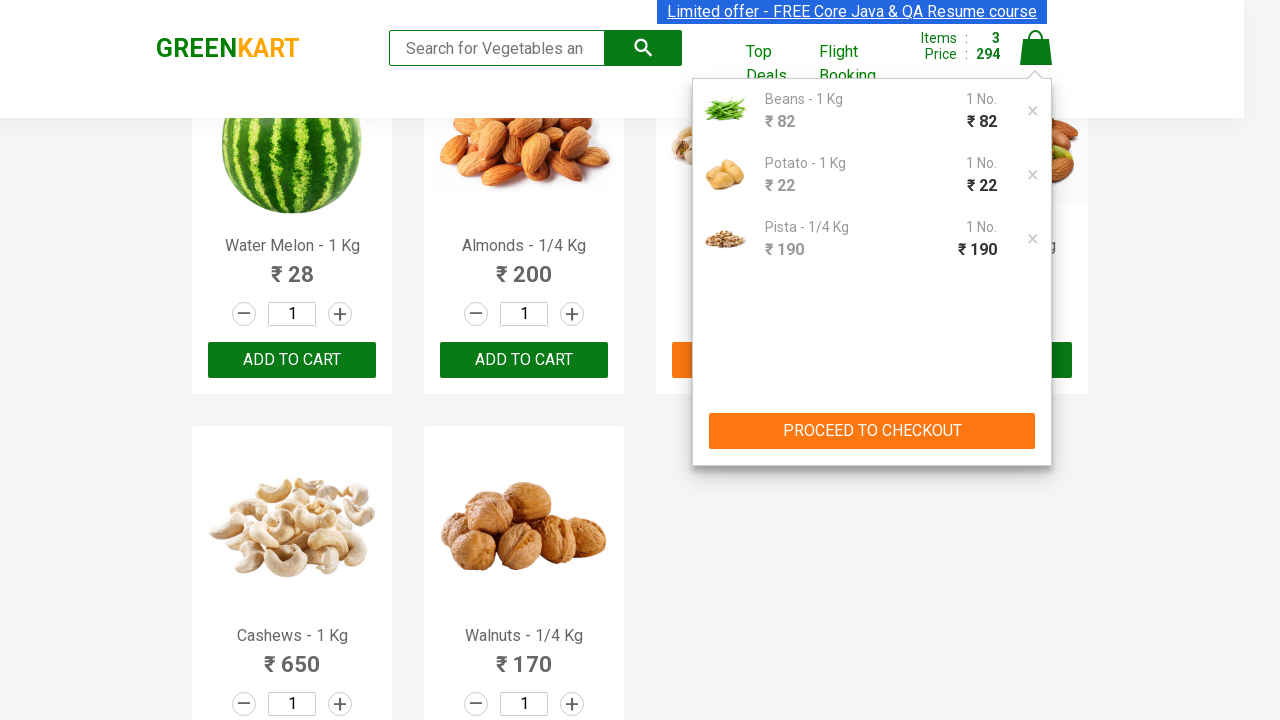

Cart preview loaded and became active with product names visible
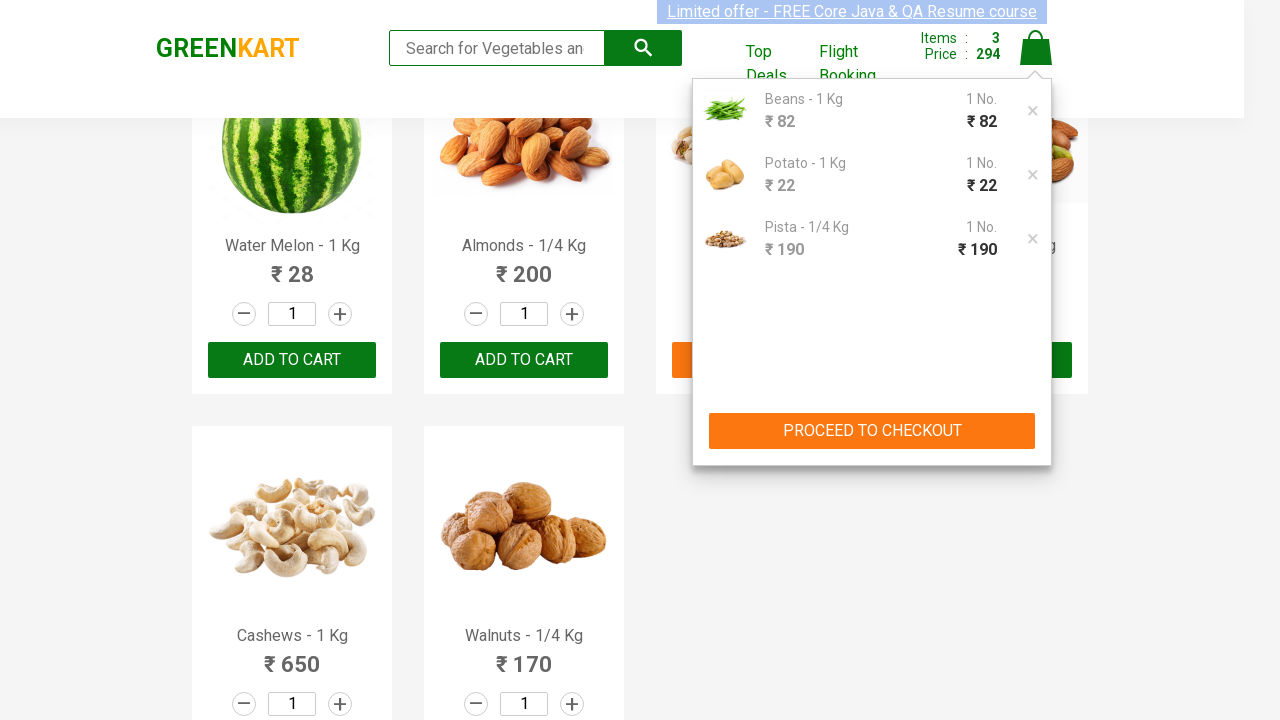

Retrieved 3 items from cart preview for verification
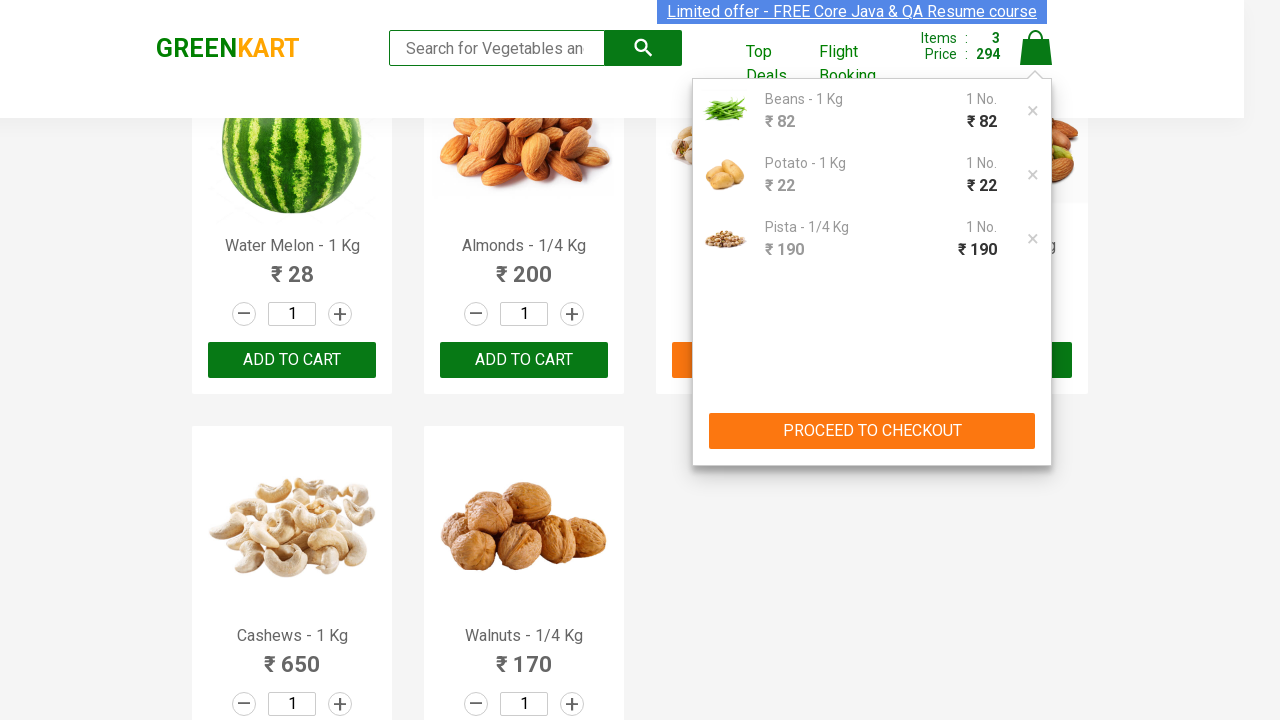

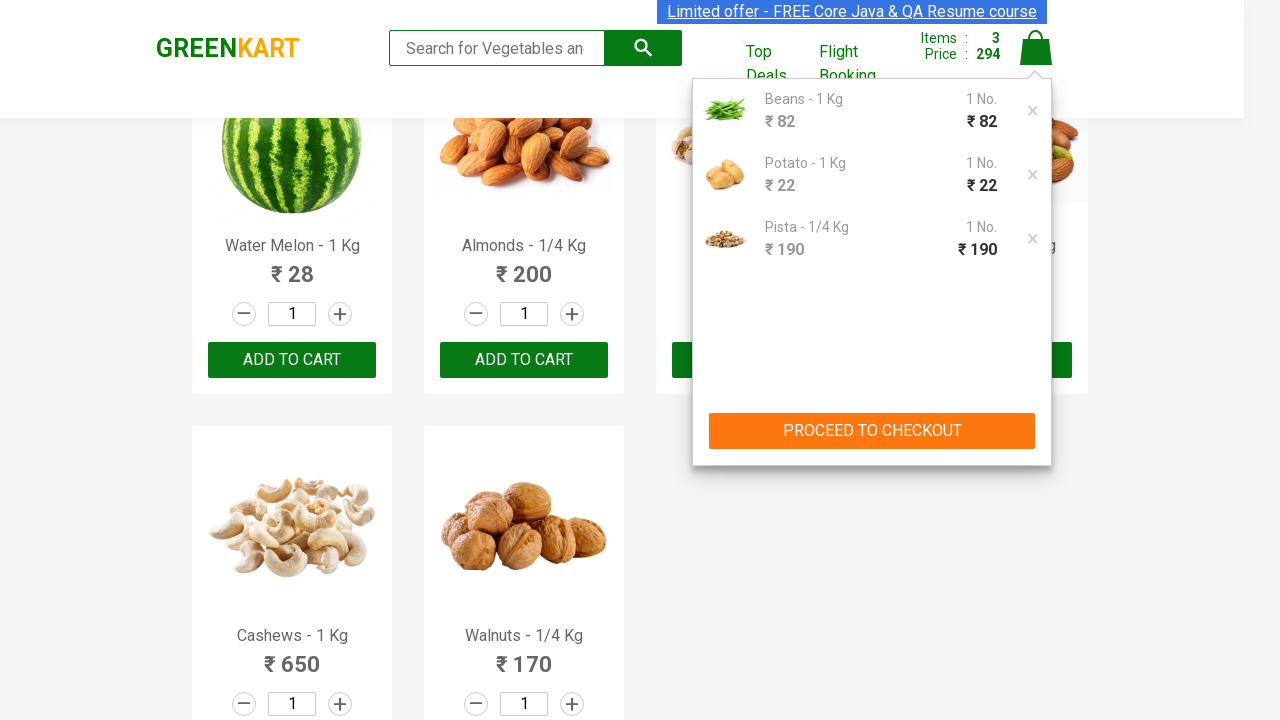